Tests alert handling functionality by clicking a button that triggers a JavaScript alert and accepting it

Starting URL: https://testpages.herokuapp.com/styled/alerts/alert-test.html

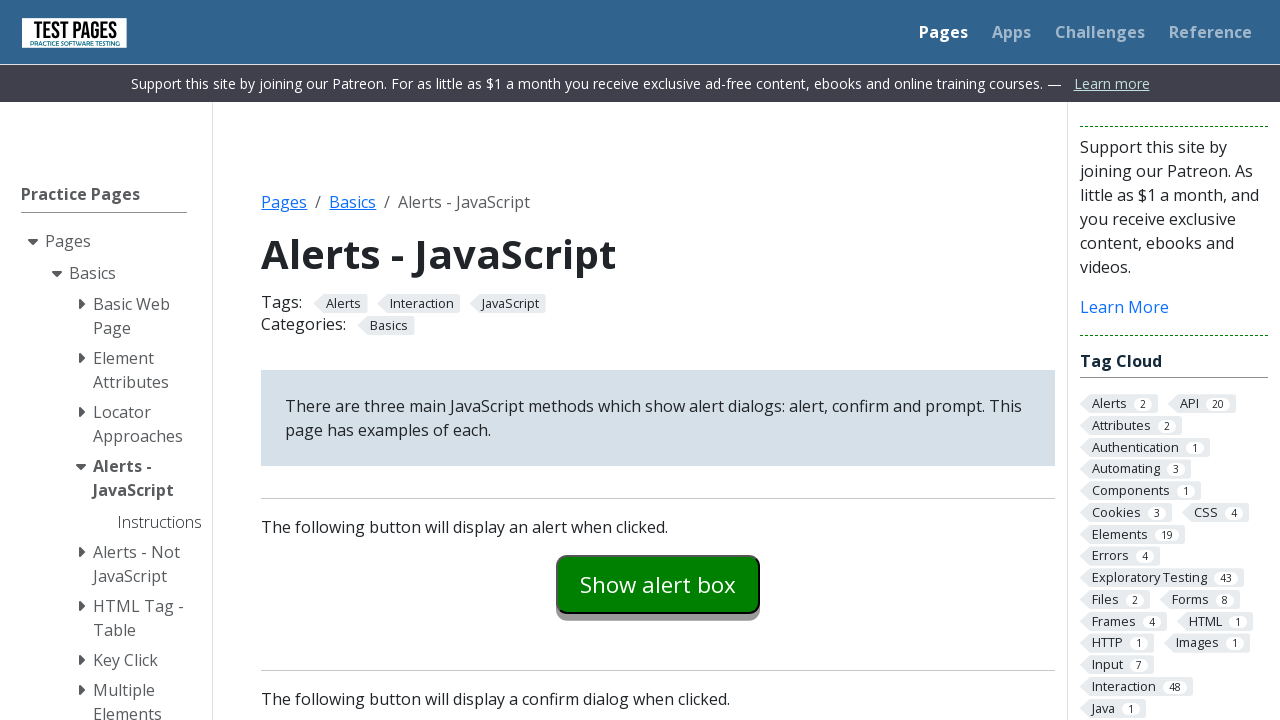

Clicked the alert trigger button at (658, 584) on #alertexamples
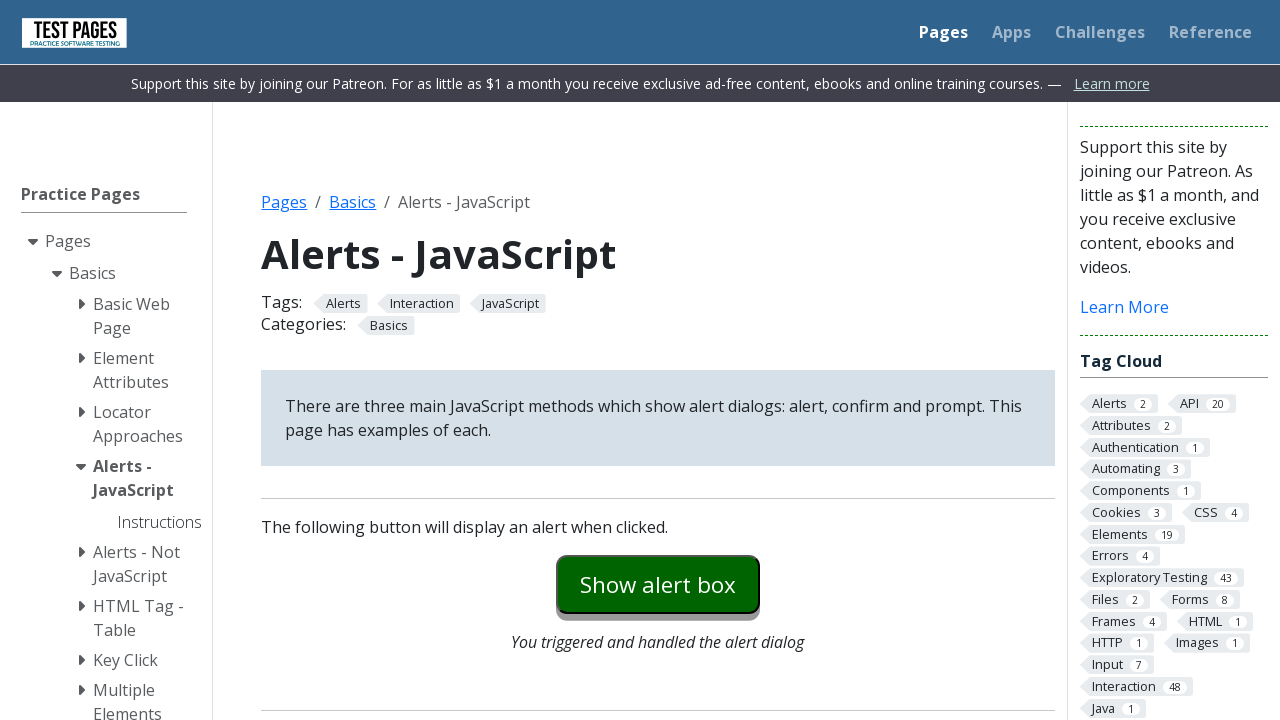

Set up dialog handler to accept alerts
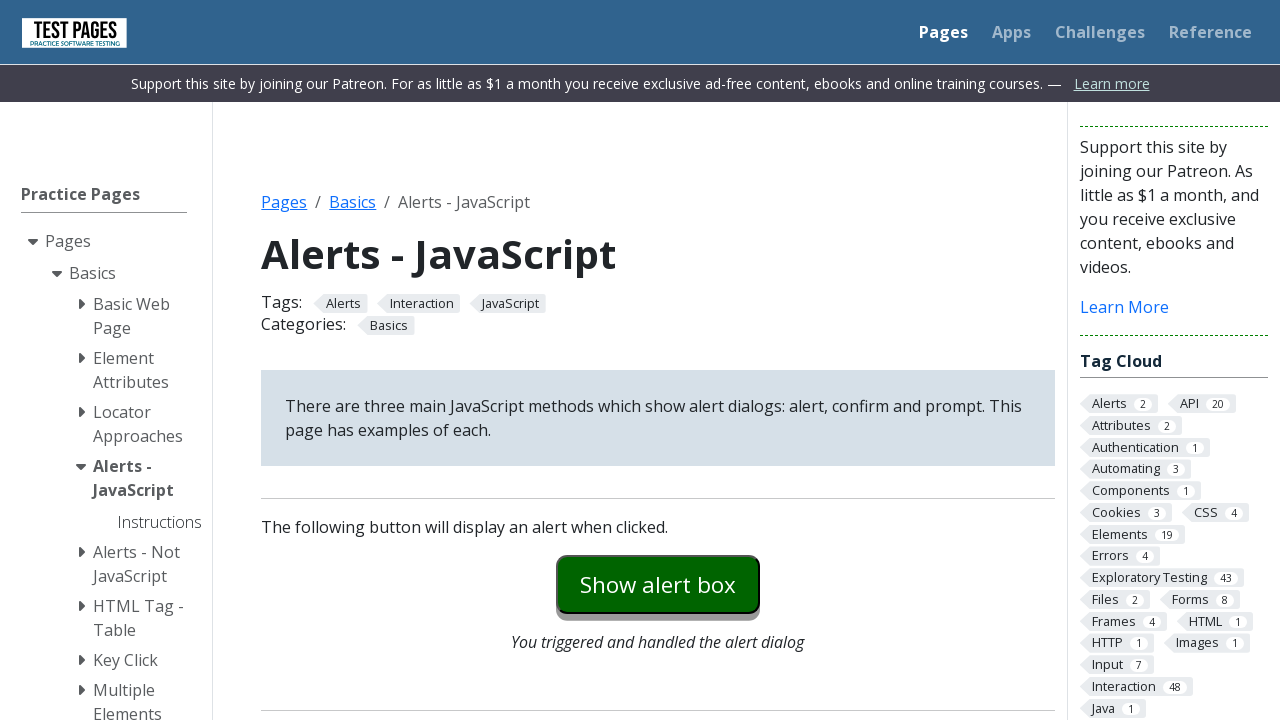

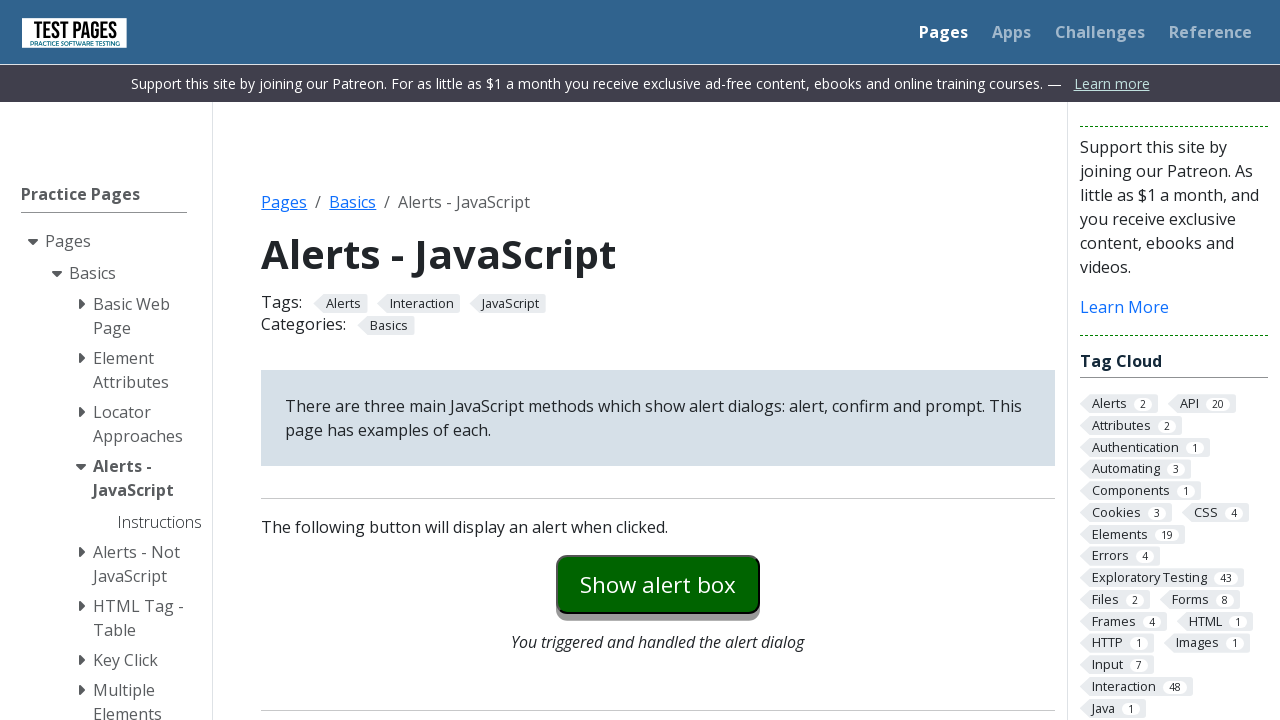